Tests drag and drop functionality by dragging an element to a target drop zone on a test automation practice page

Starting URL: https://testautomationpractice.blogspot.com/

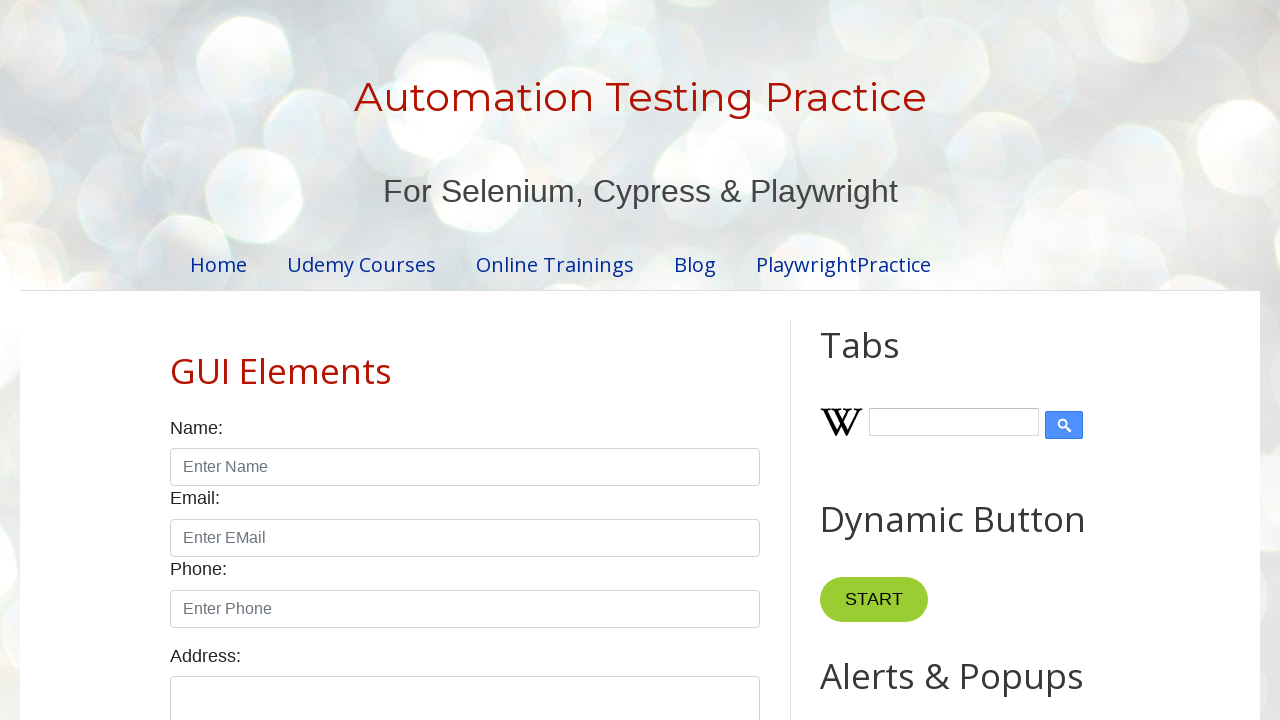

Navigated to test automation practice page
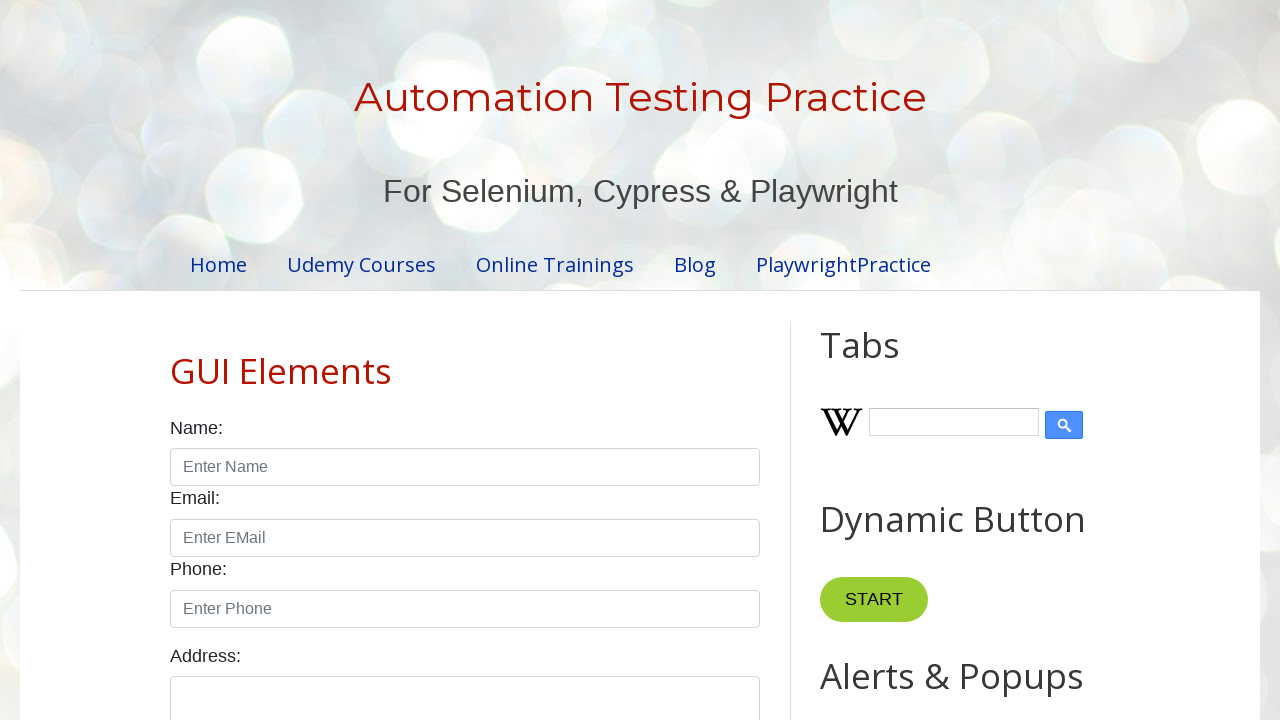

Located draggable element
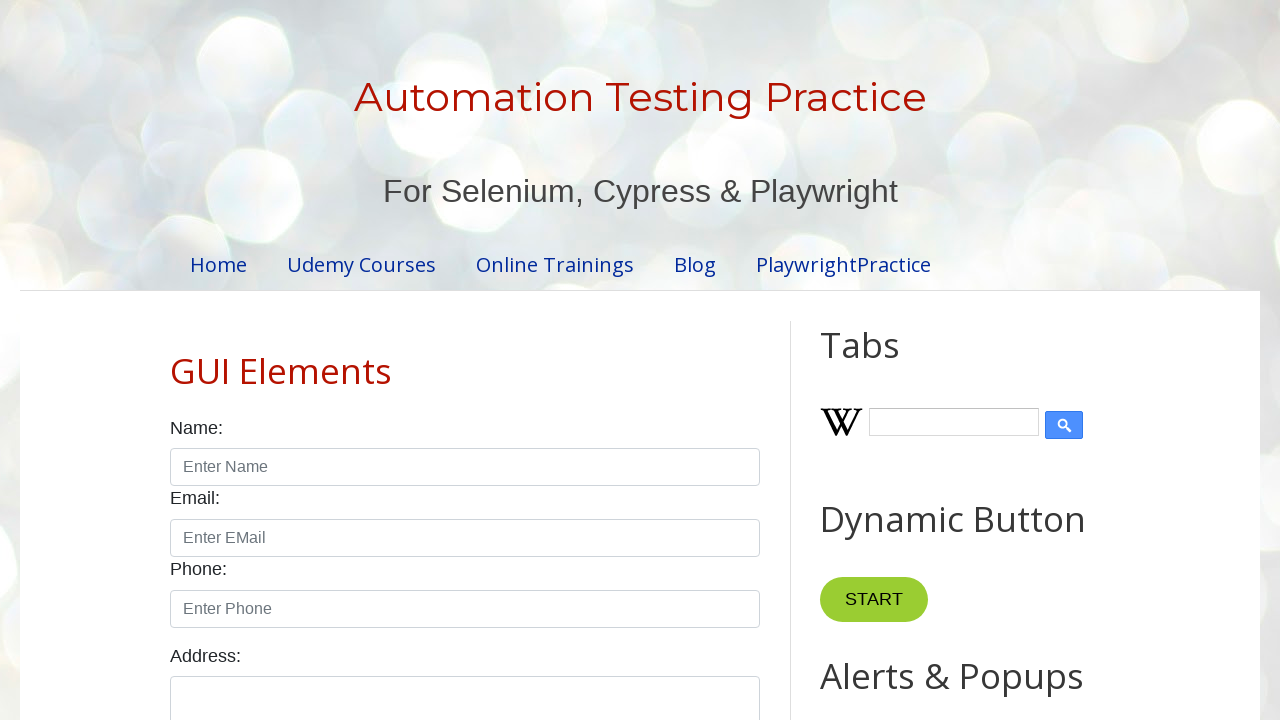

Located drop target element
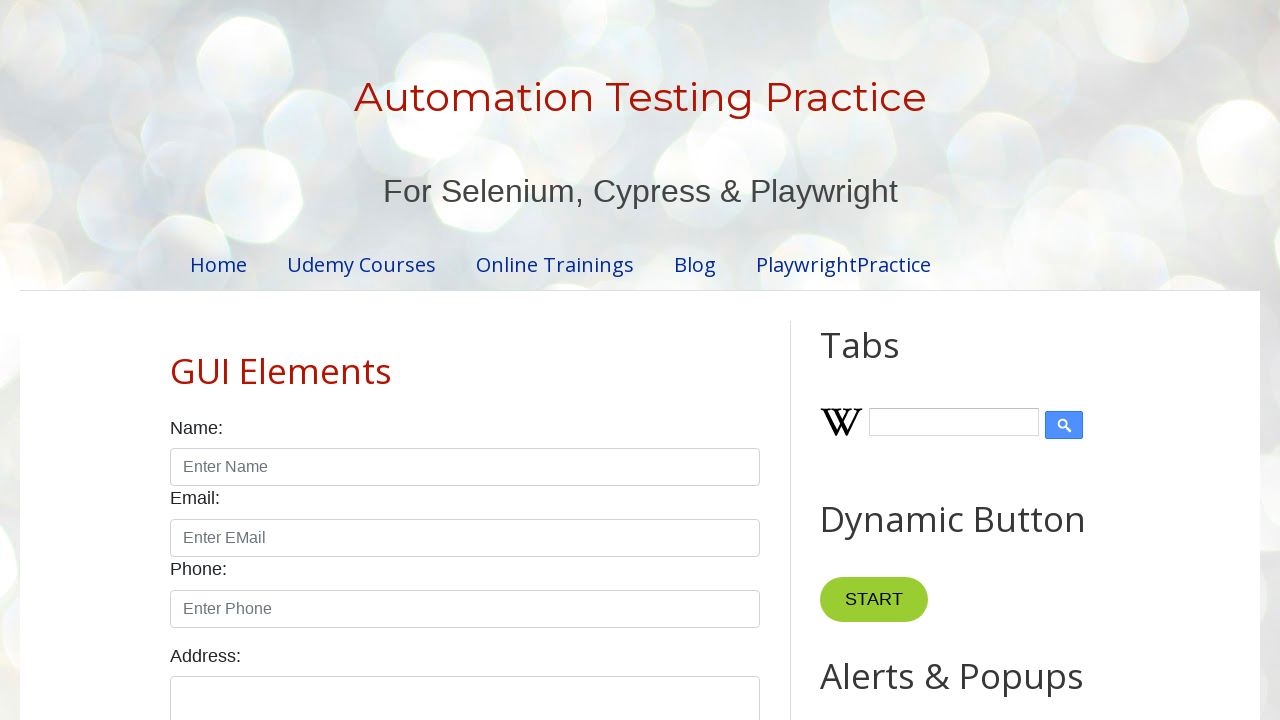

Dragged element to drop target zone at (1015, 404)
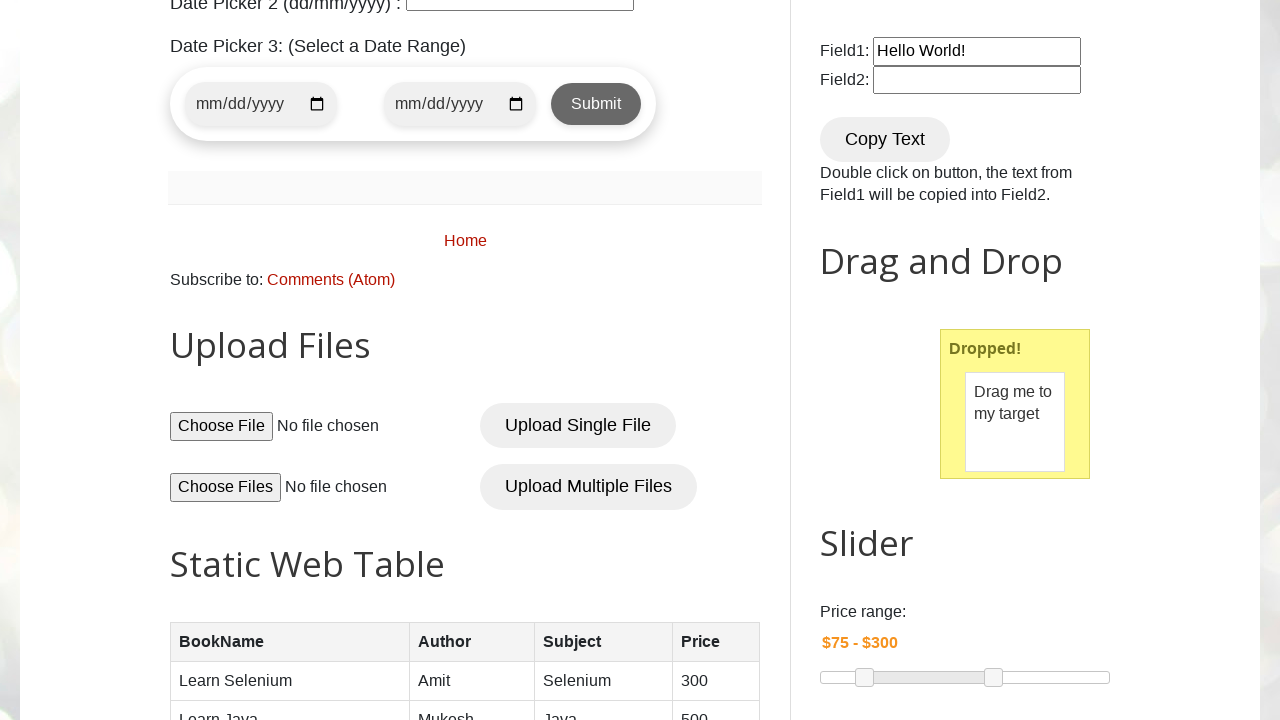

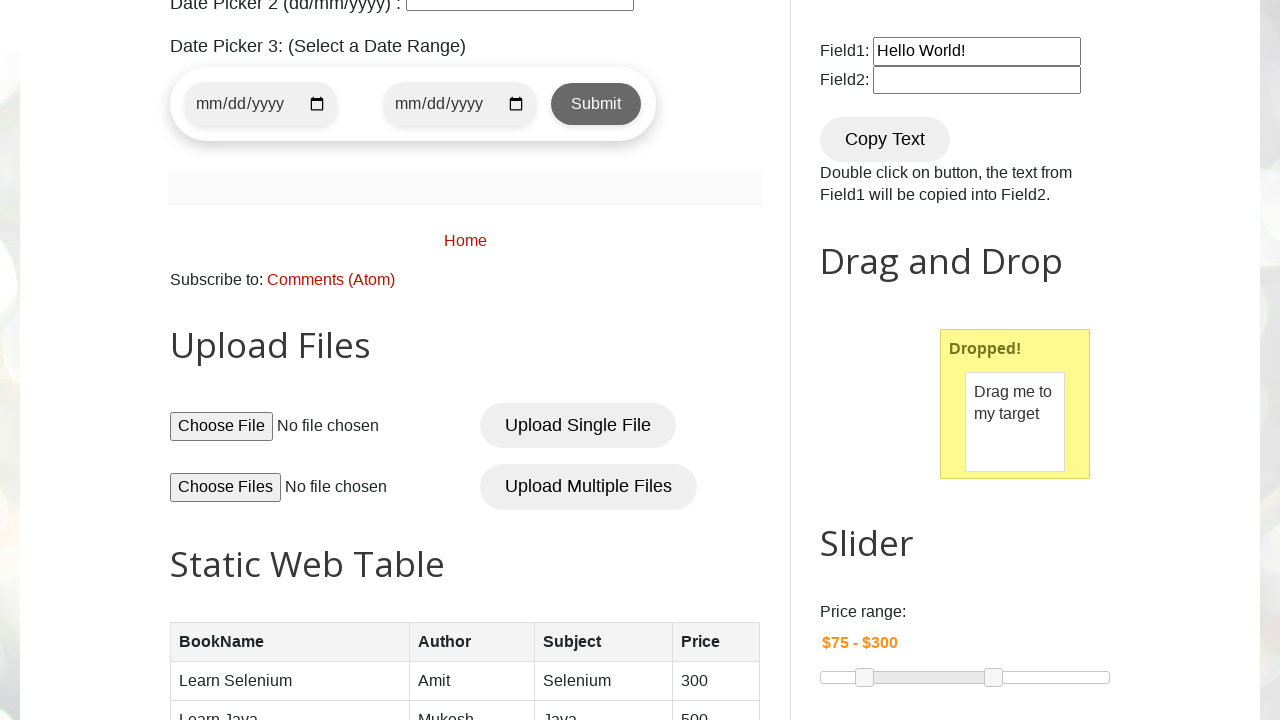